Tests hover functionality by moving the mouse over an avatar element and verifying that additional user information (caption) becomes visible.

Starting URL: http://the-internet.herokuapp.com/hovers

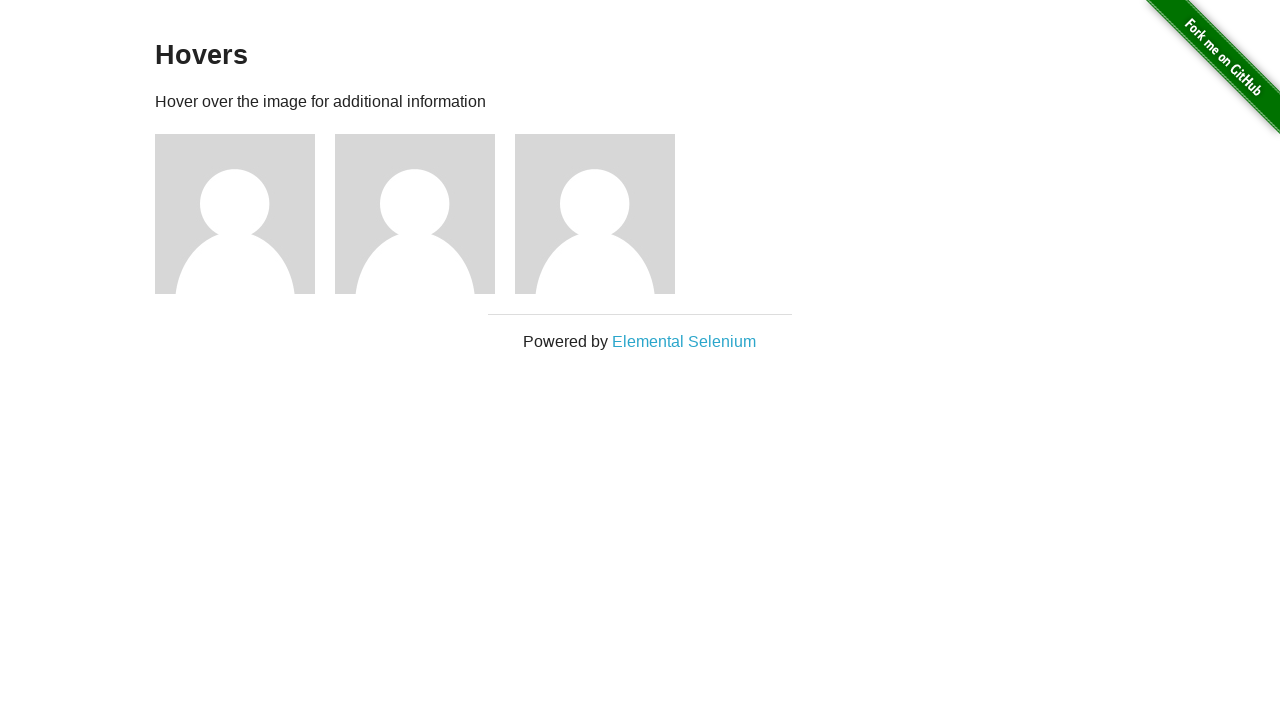

Located first avatar element
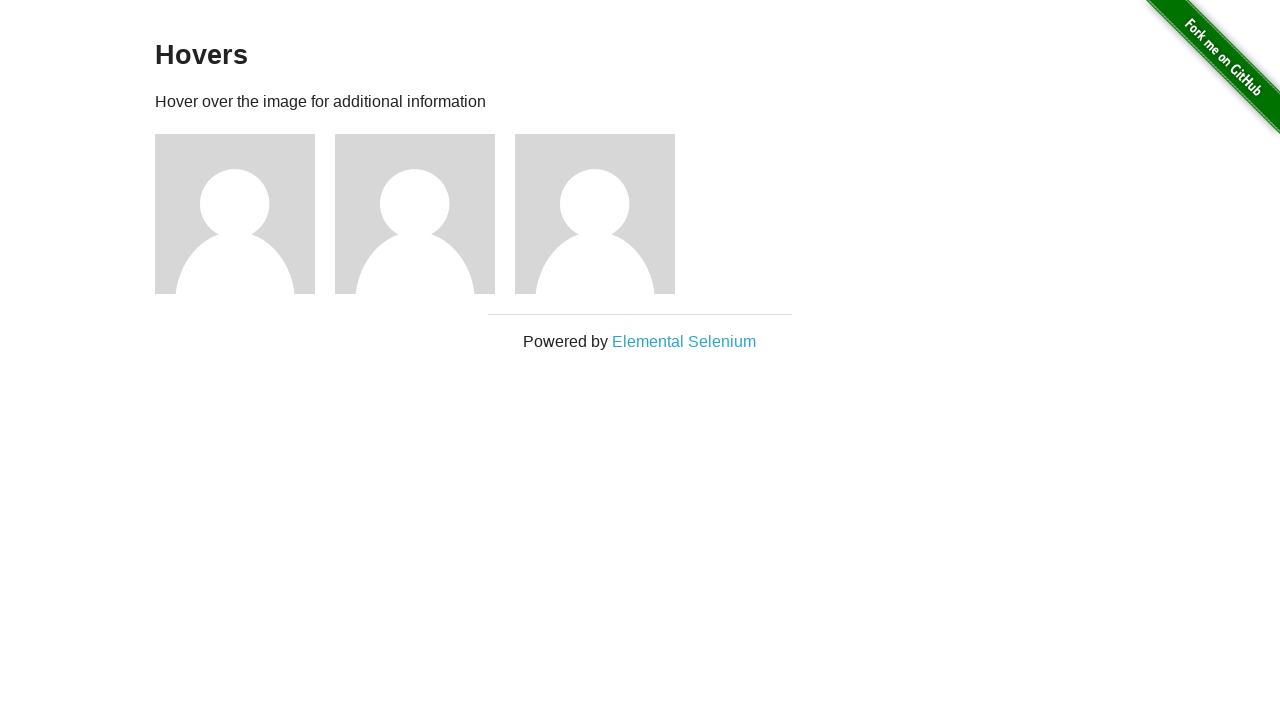

Hovered over avatar element at (245, 214) on .figure >> nth=0
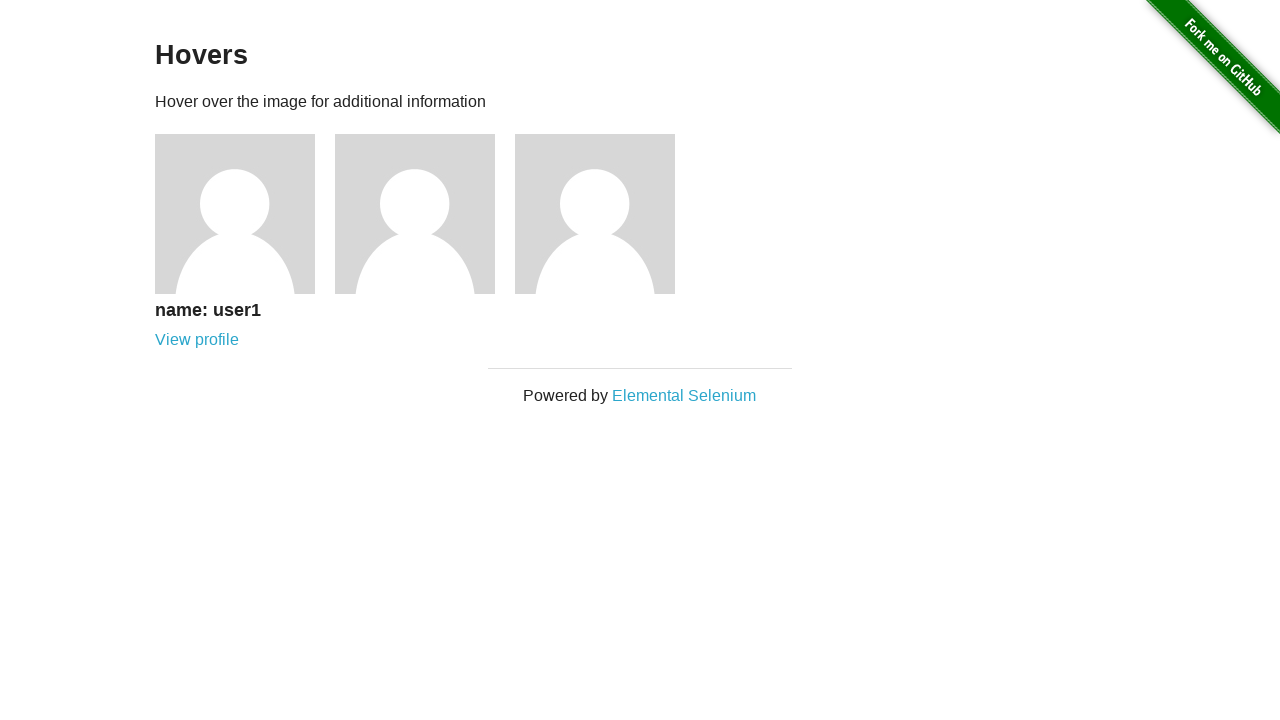

Located caption element
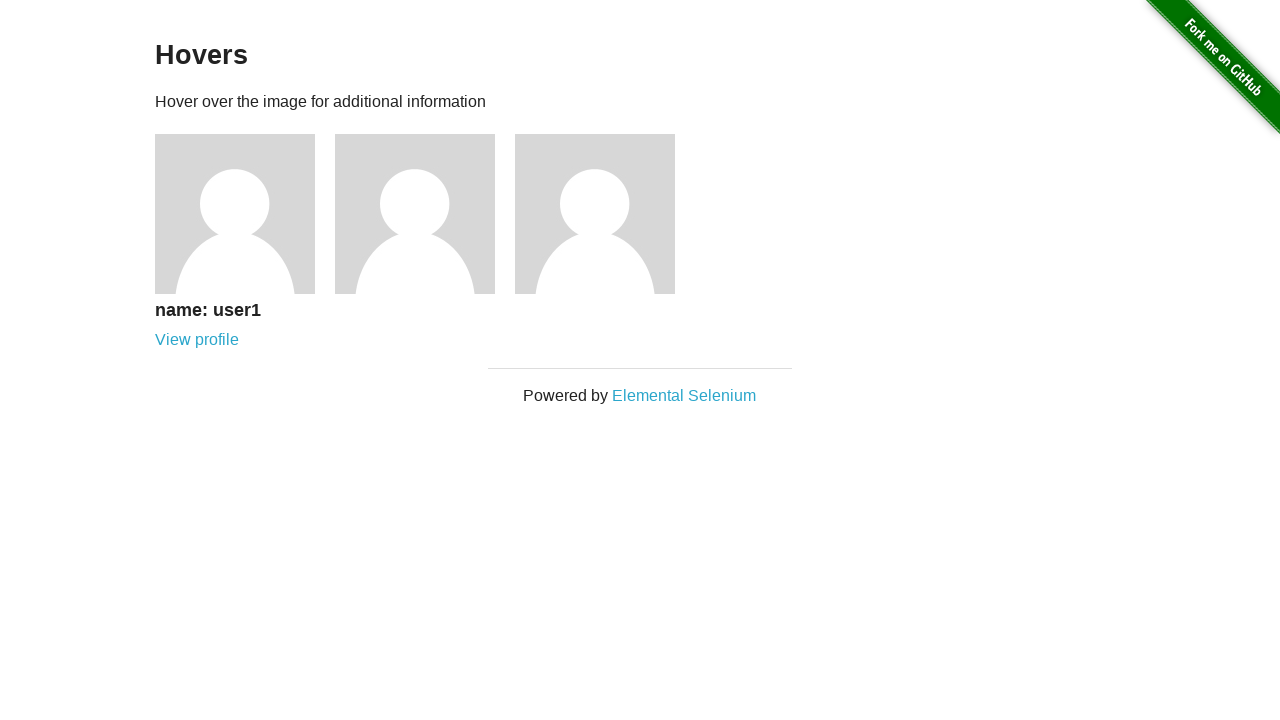

Verified that hover caption is visible
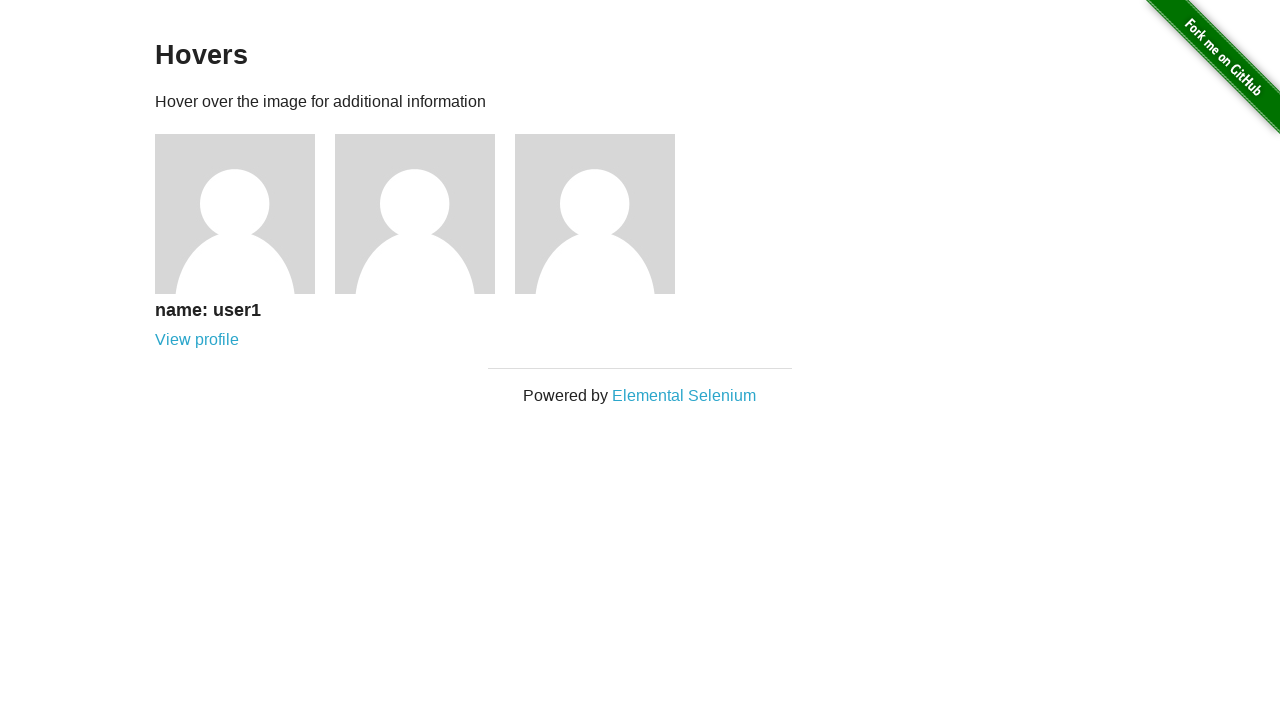

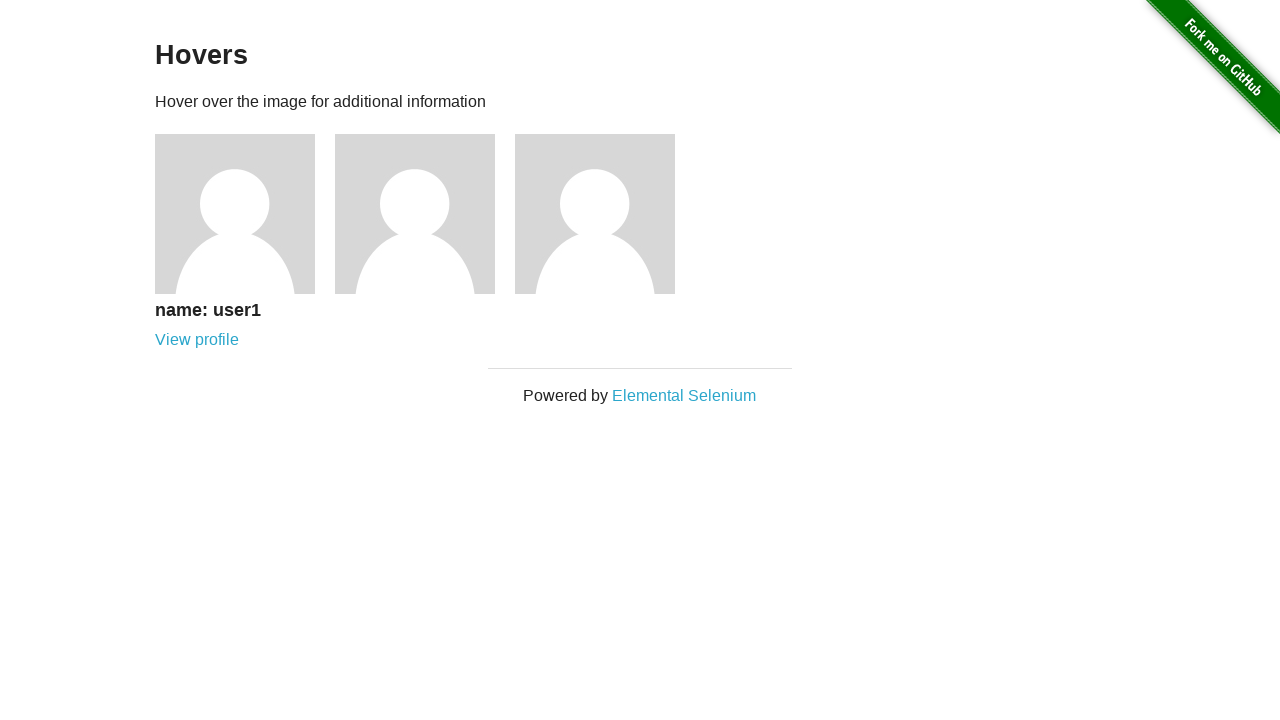